Navigates to a sortable data tables page and verifies that the table structure is present with rows and columns

Starting URL: https://the-internet.herokuapp.com/

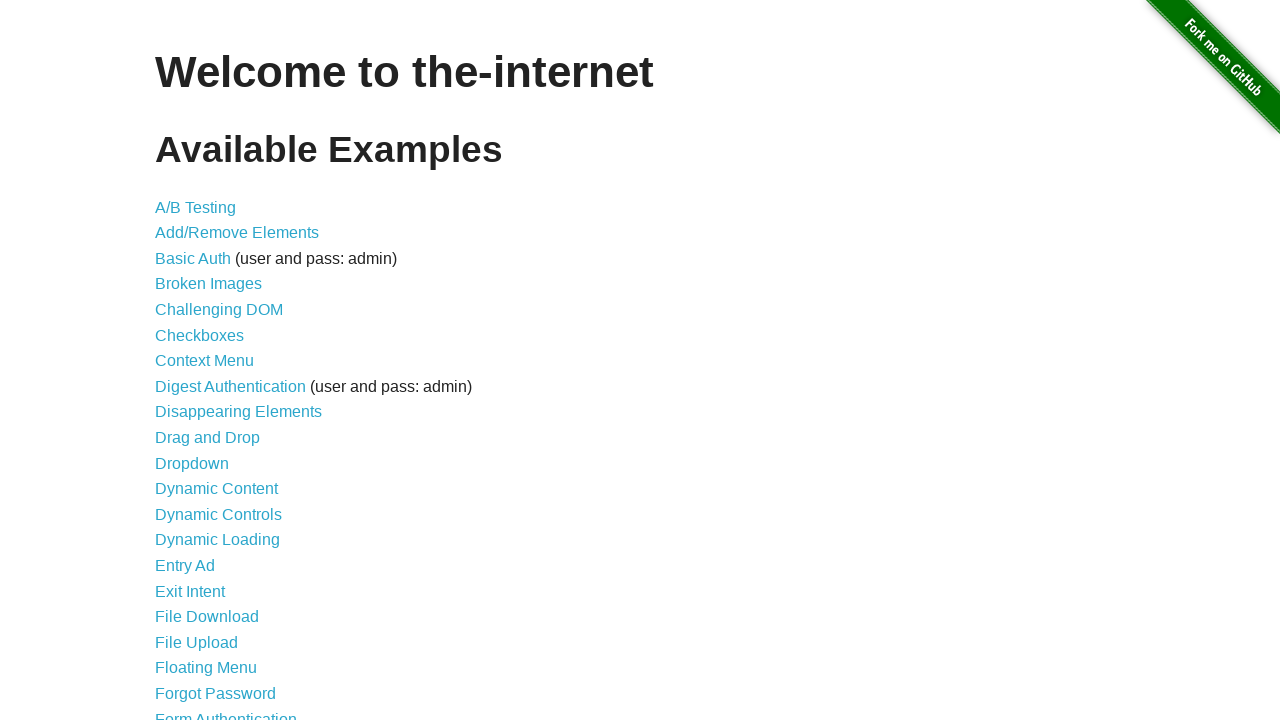

Navigated to the-internet.herokuapp.com home page
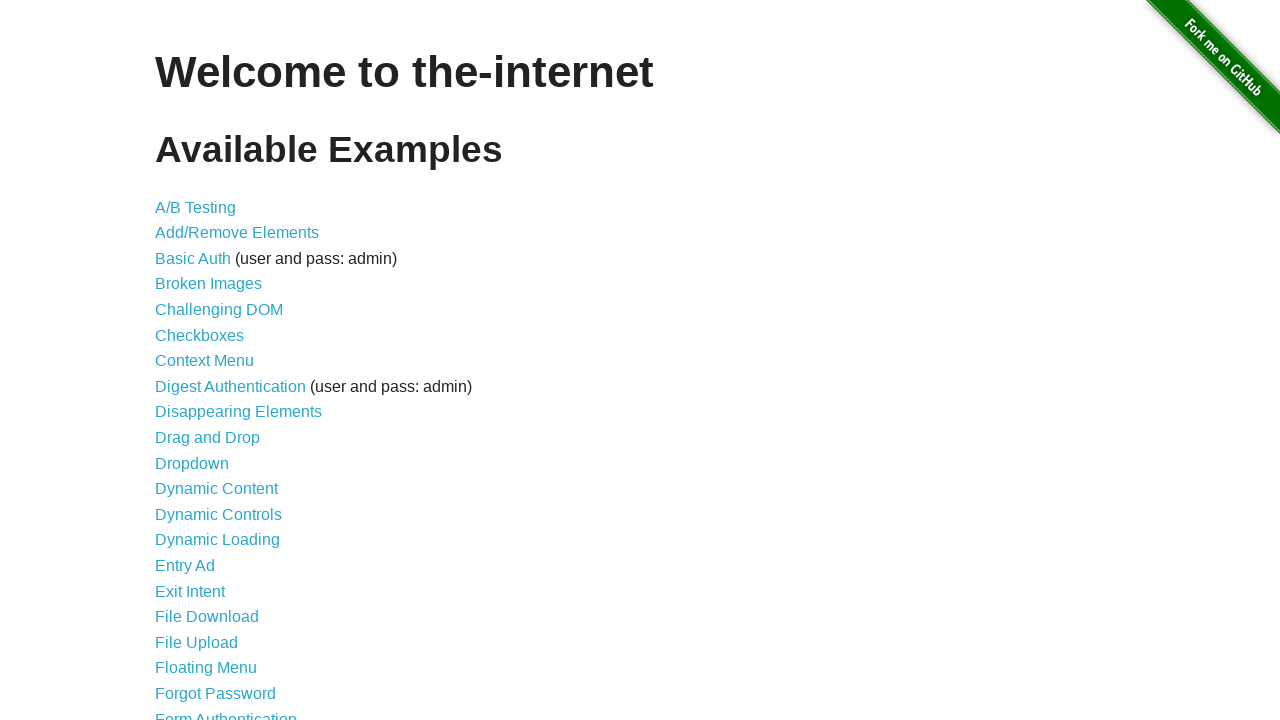

Clicked on Sortable Data Tables link at (230, 574) on xpath=//div/ul/li/a[contains(text(),'Sortable Data Tables')]
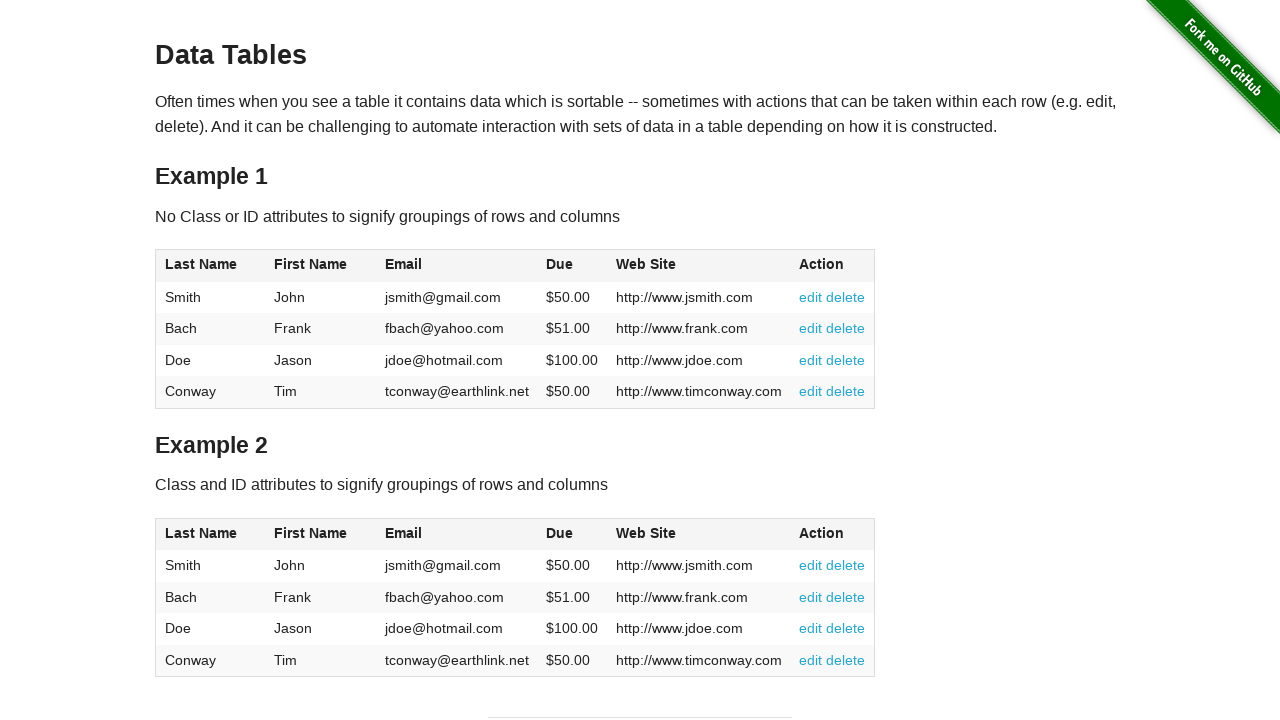

Table#table1 element is visible
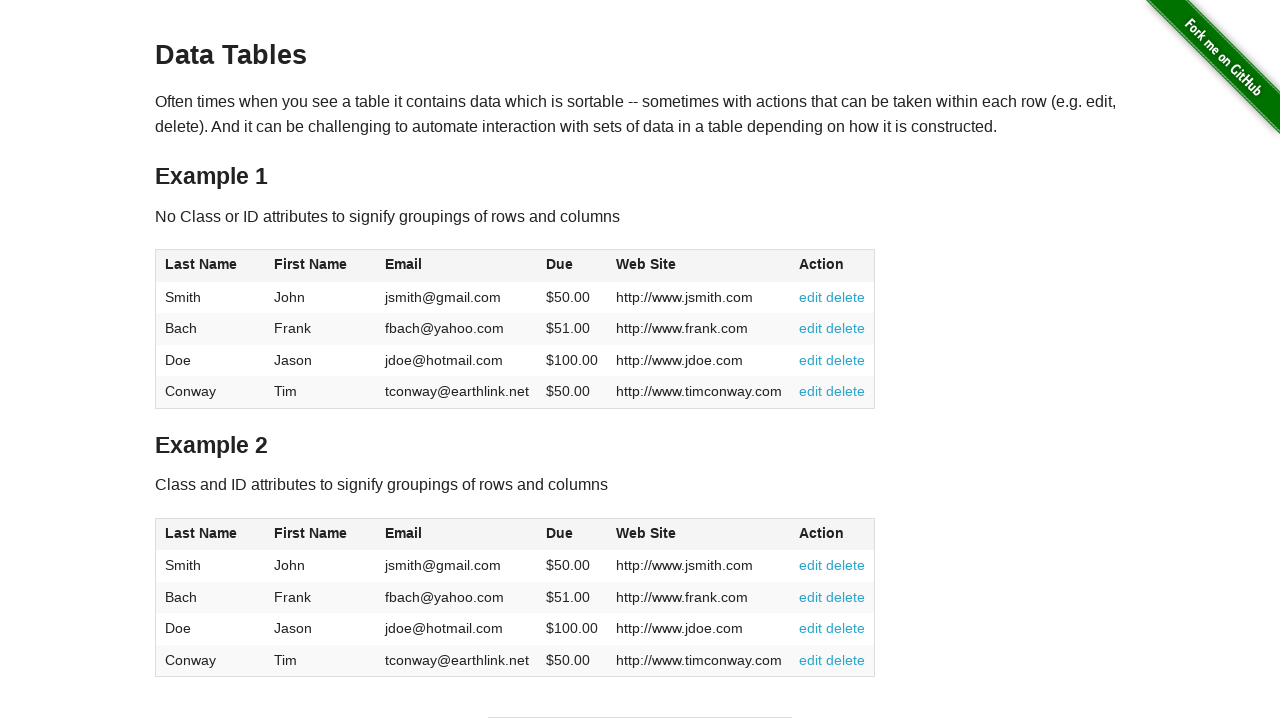

Verified table body rows are present in table#table1
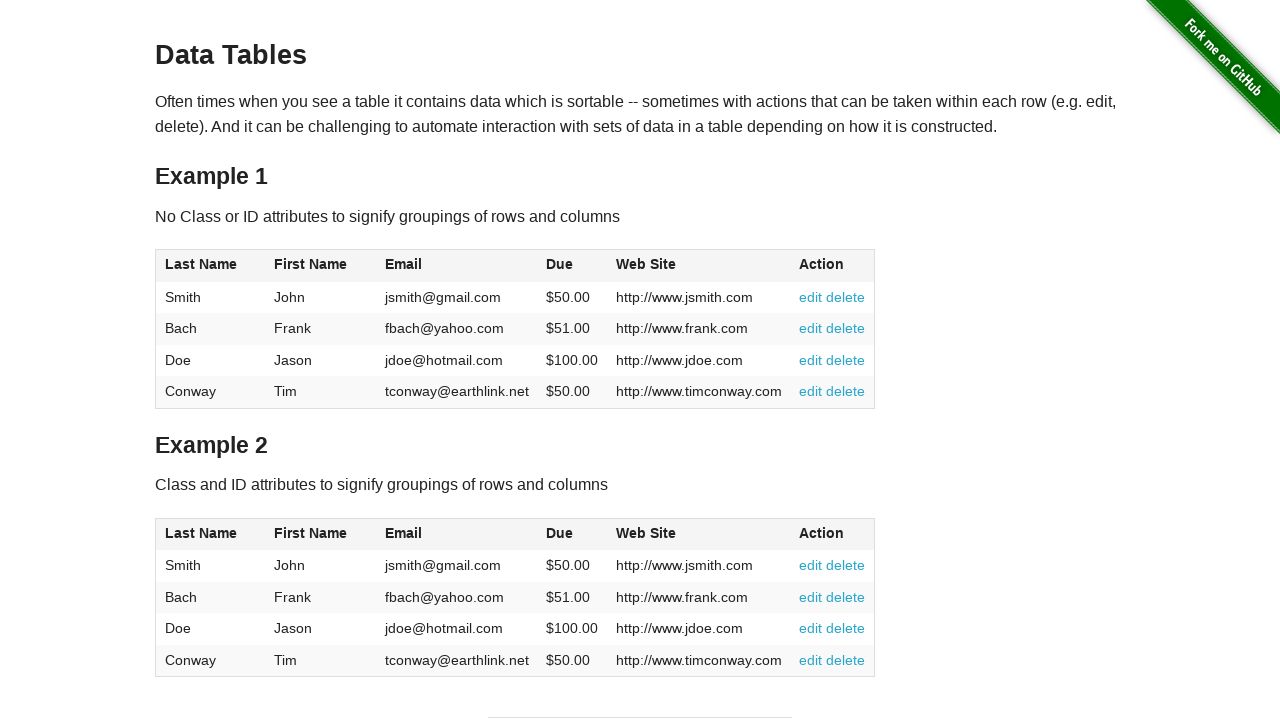

Verified table header columns are present in table#table1
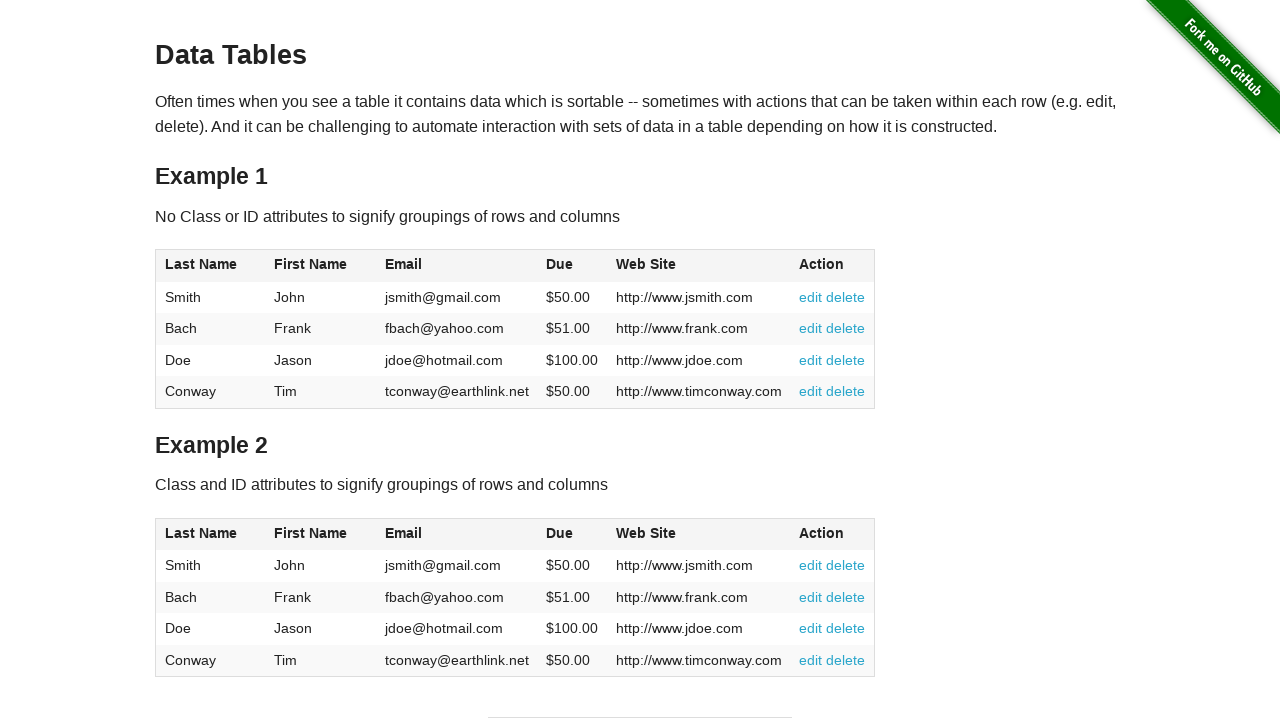

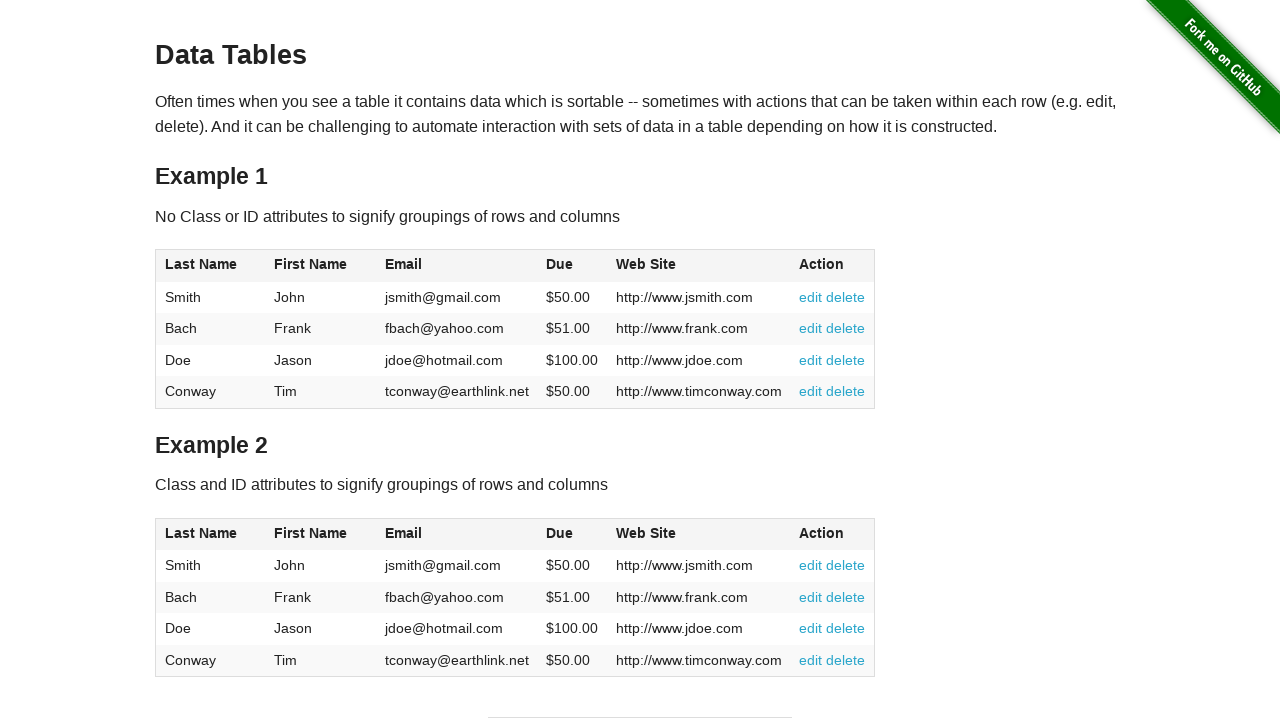